Tests for broken links by finding all links and images on a page and verifying they have valid href attributes

Starting URL: https://www.freecrm.com/

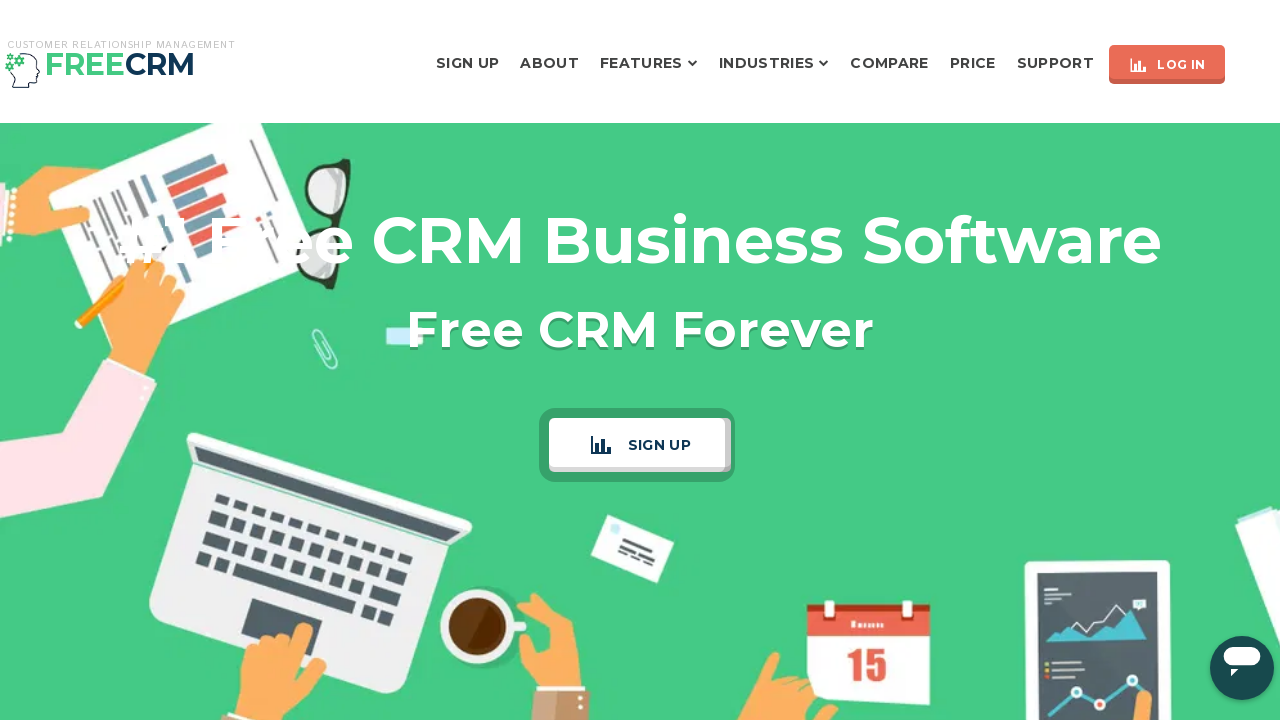

Located social media links container
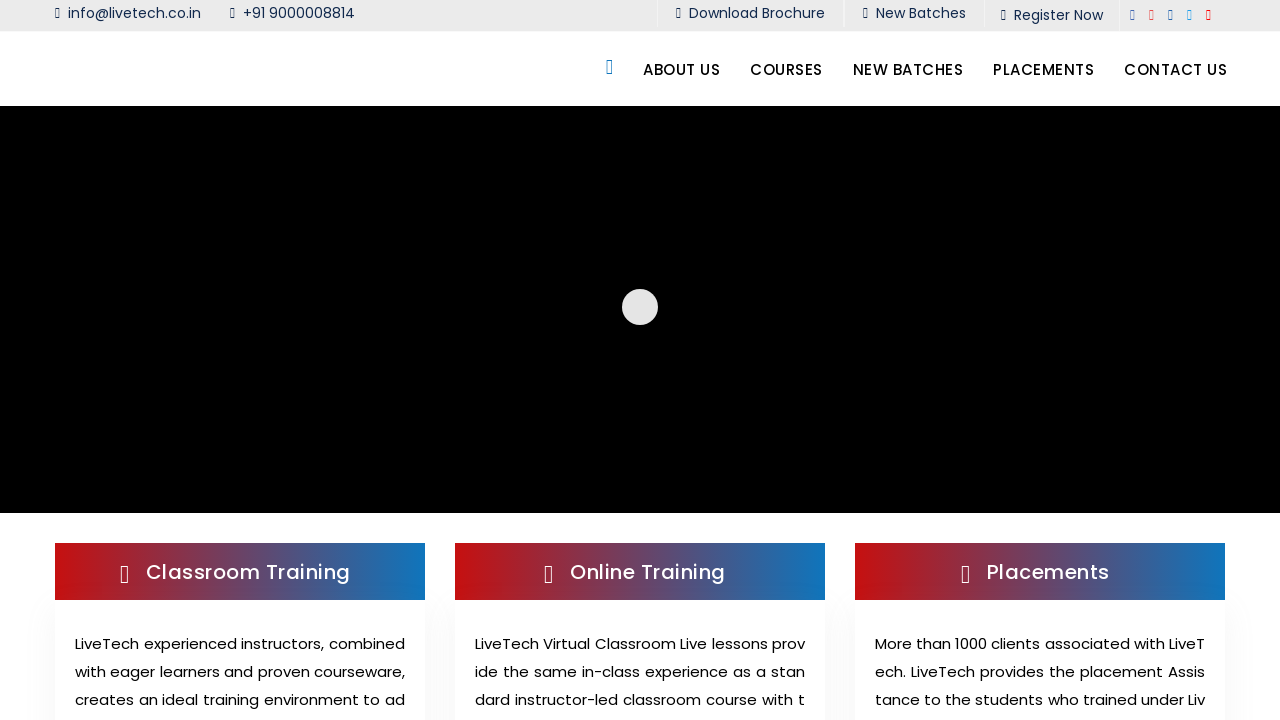

Retrieved all social media link elements
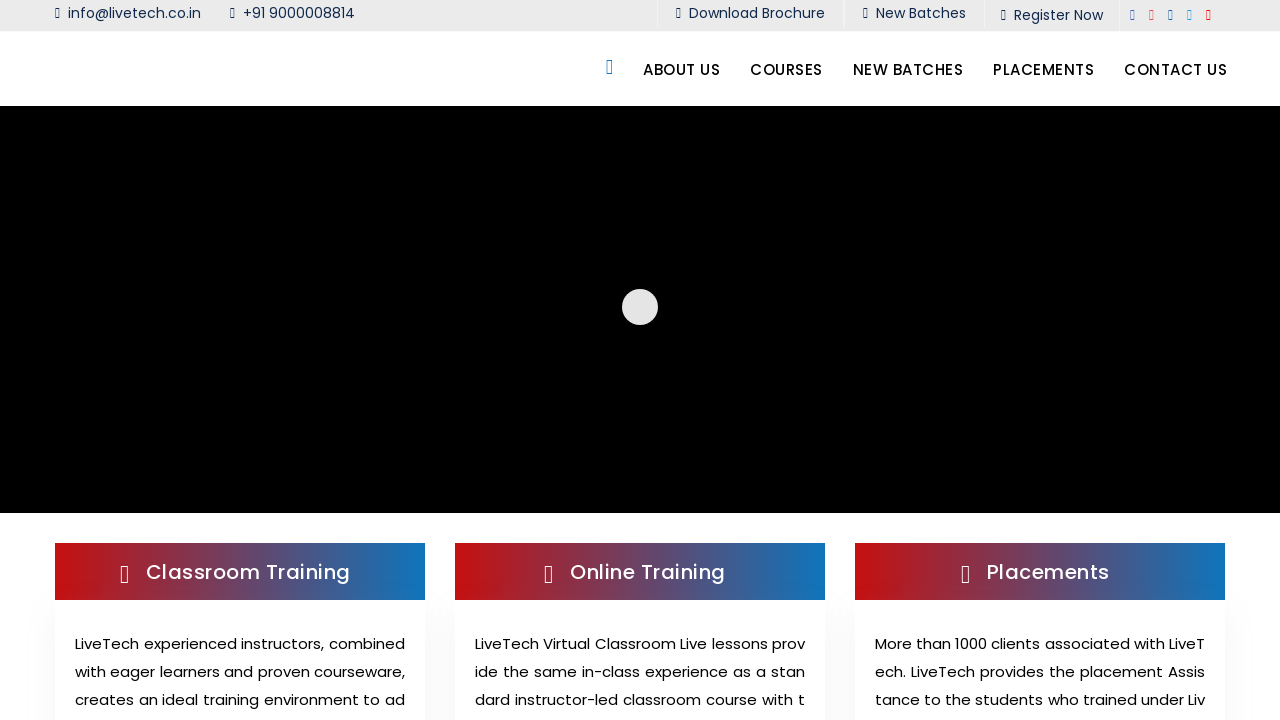

Stored reference to main page
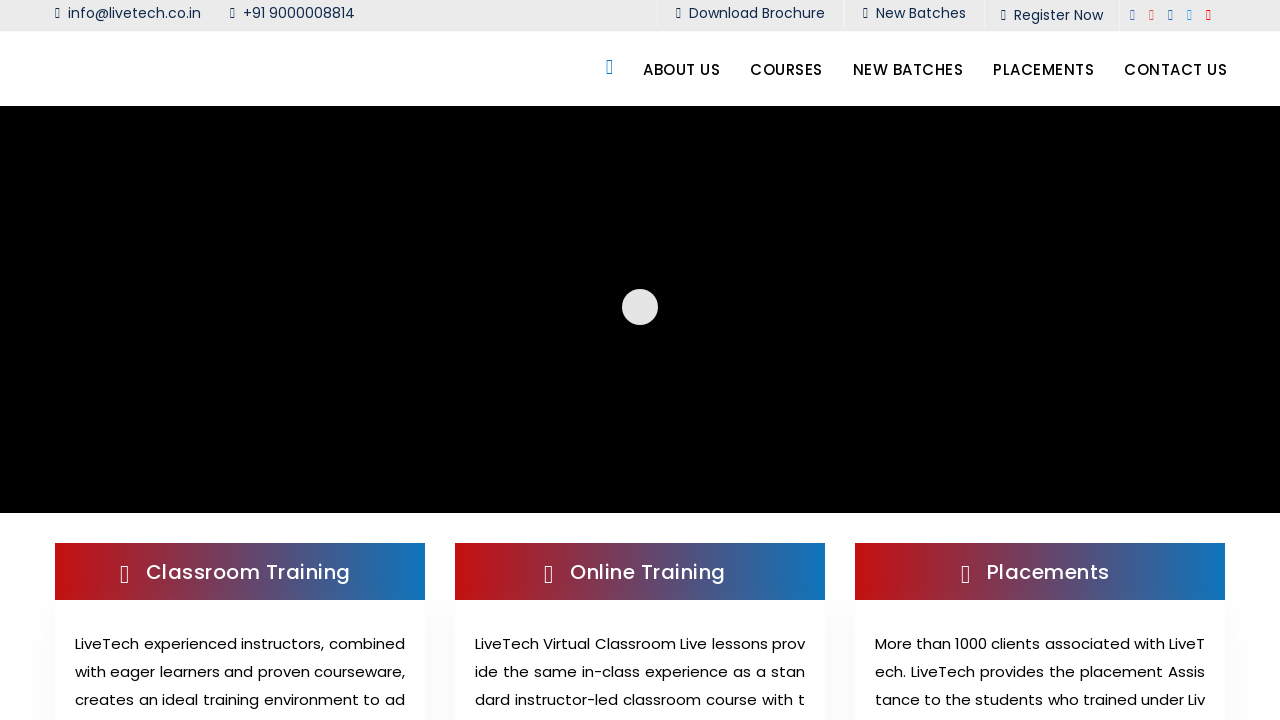

Clicked social media link to open in new tab
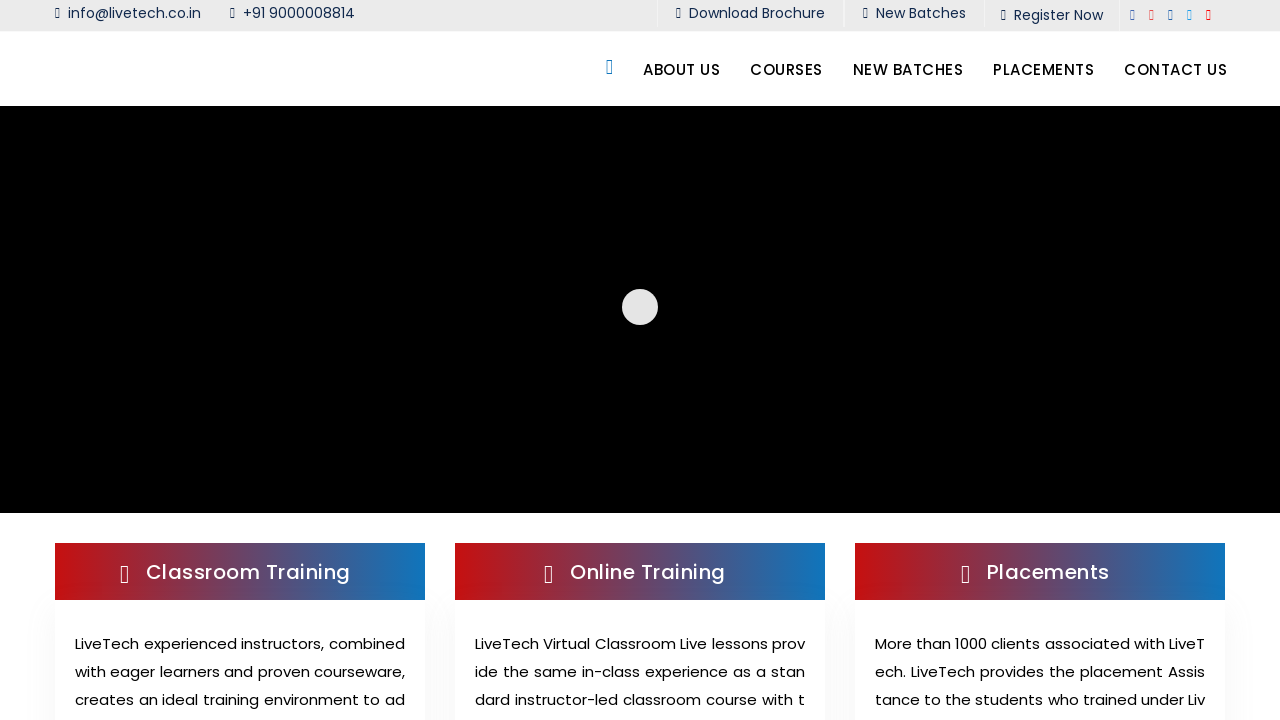

New tab/window opened successfully
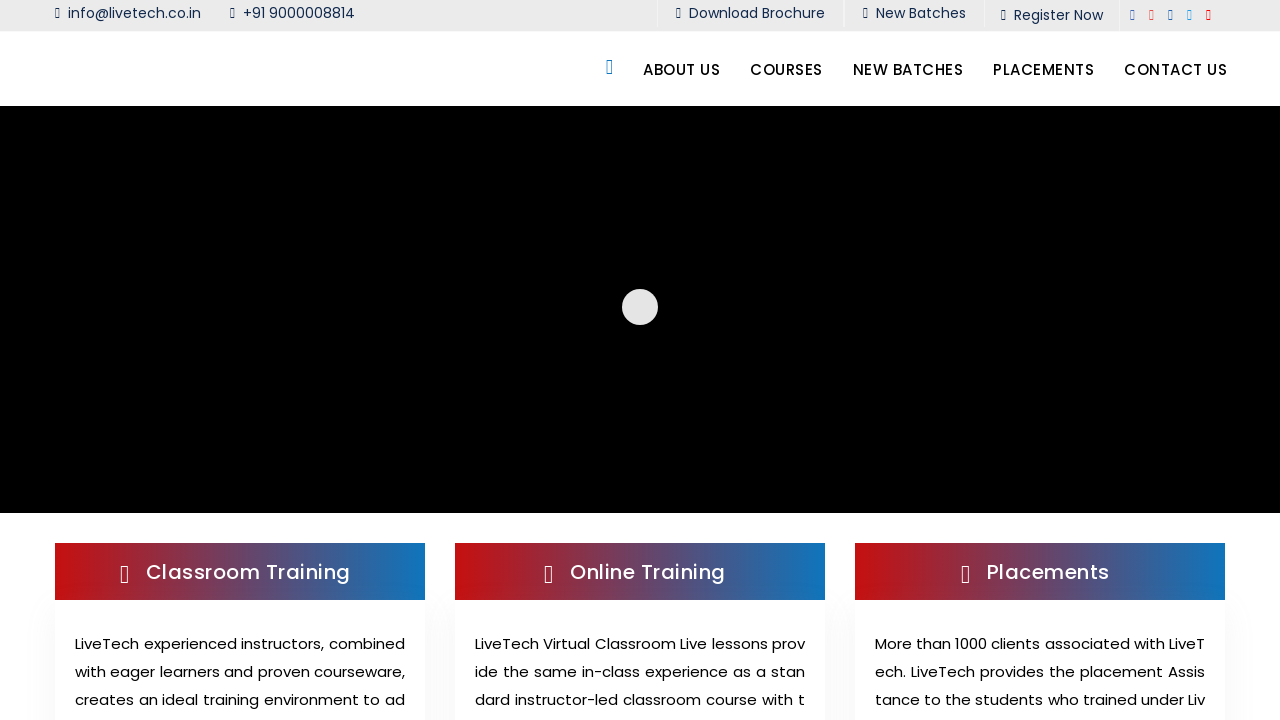

Clicked social media link to open in new tab
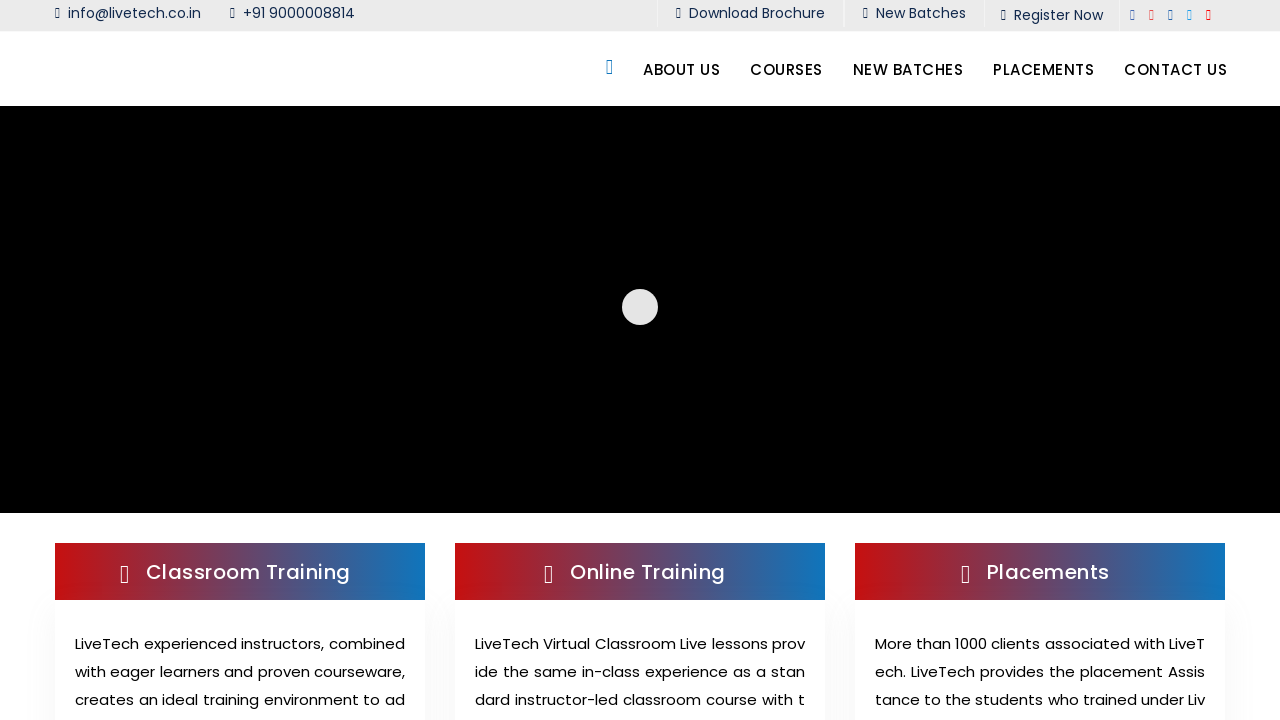

New tab/window opened successfully
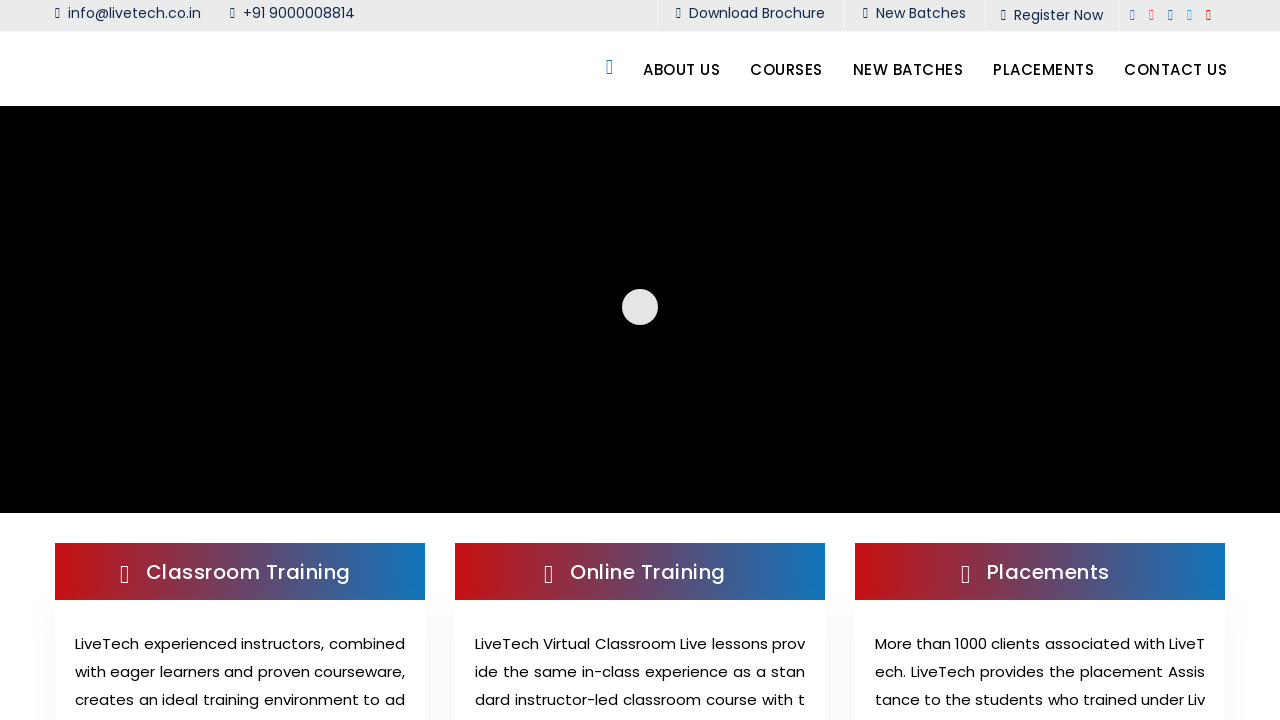

Clicked social media link to open in new tab
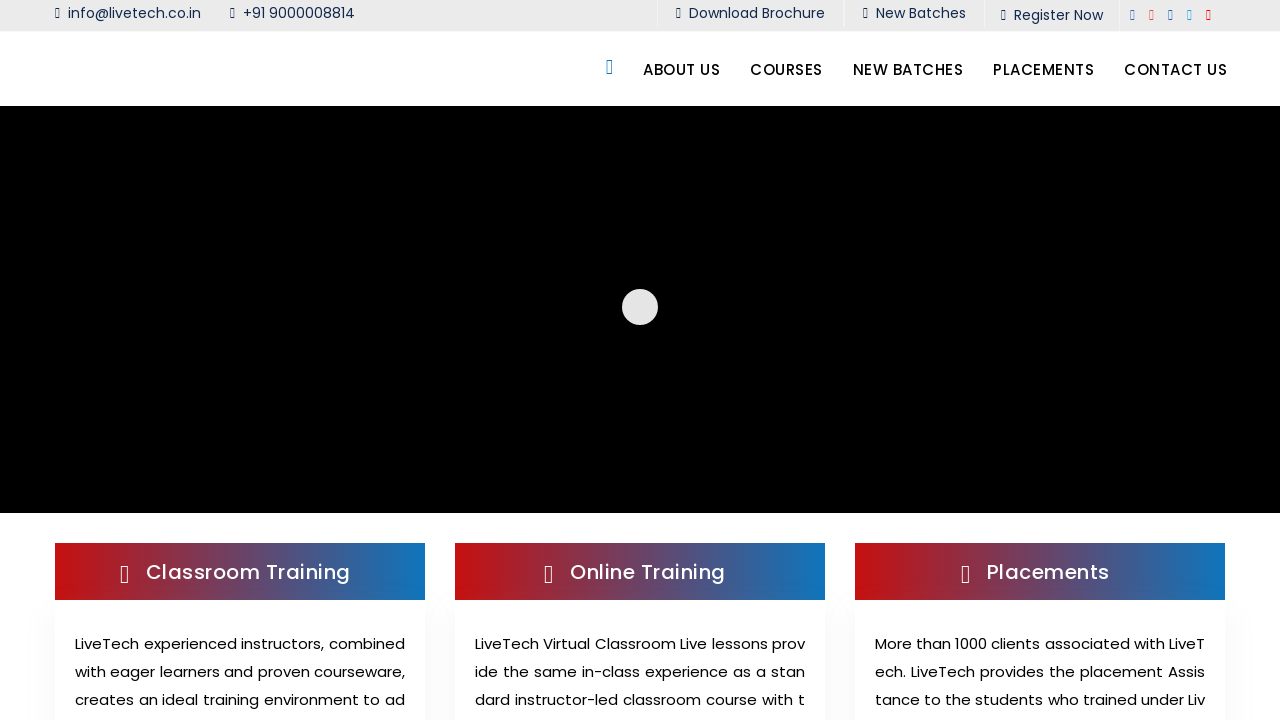

New tab/window opened successfully
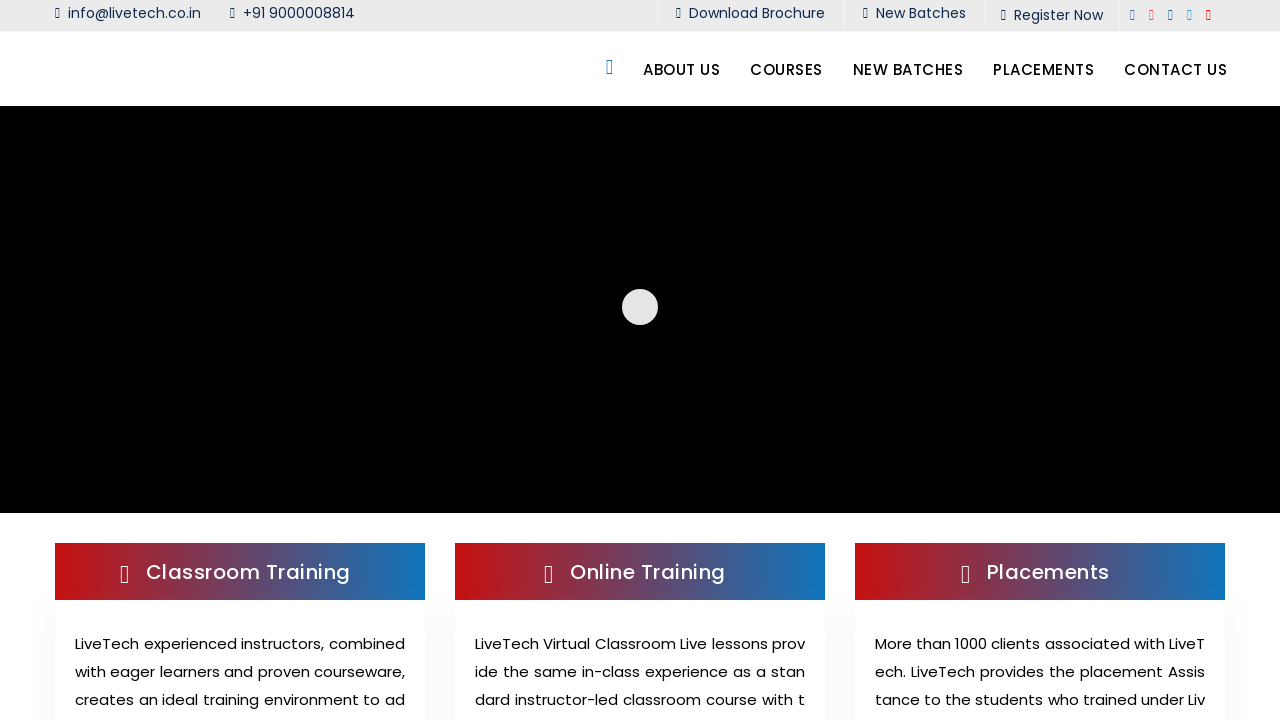

Clicked social media link to open in new tab
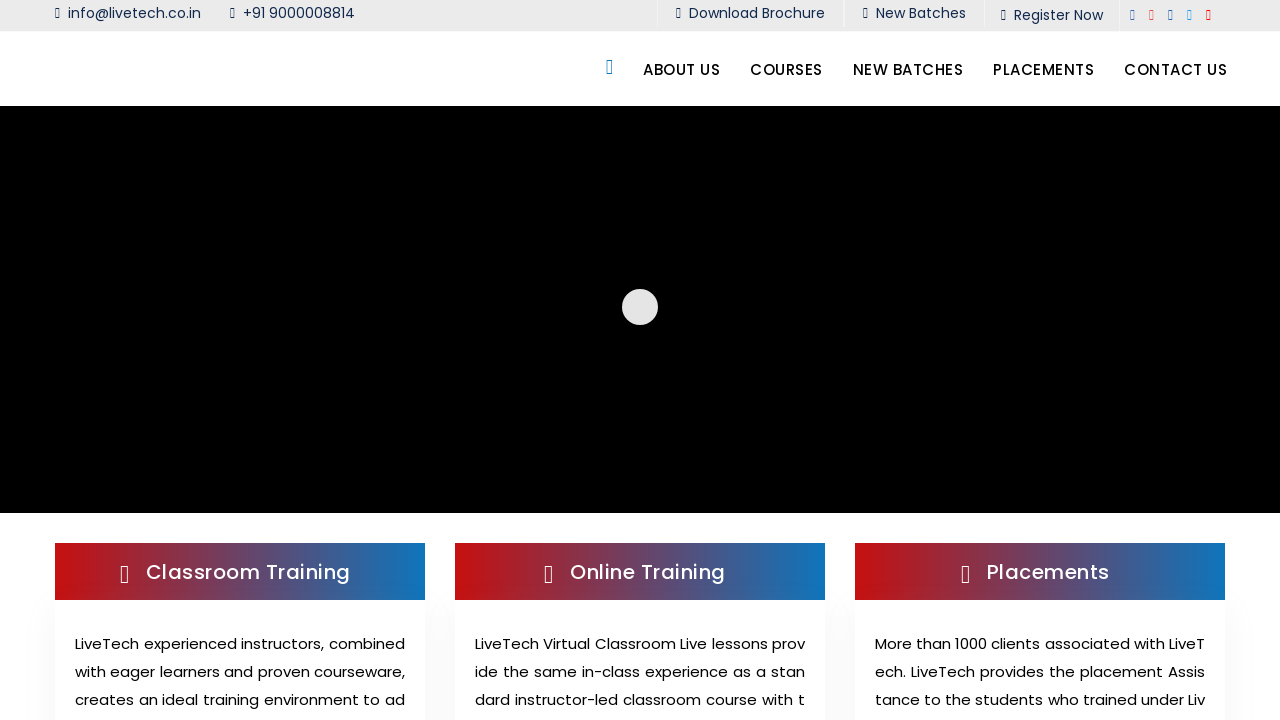

New tab/window opened successfully
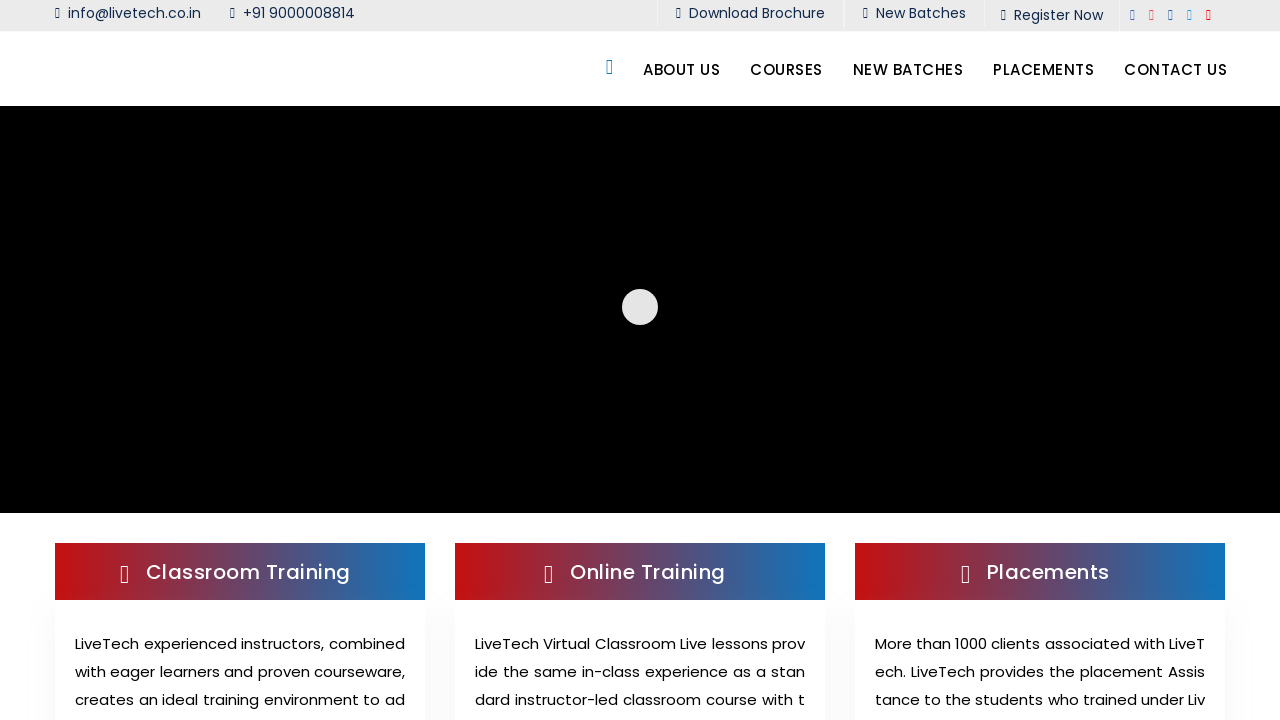

Clicked social media link to open in new tab
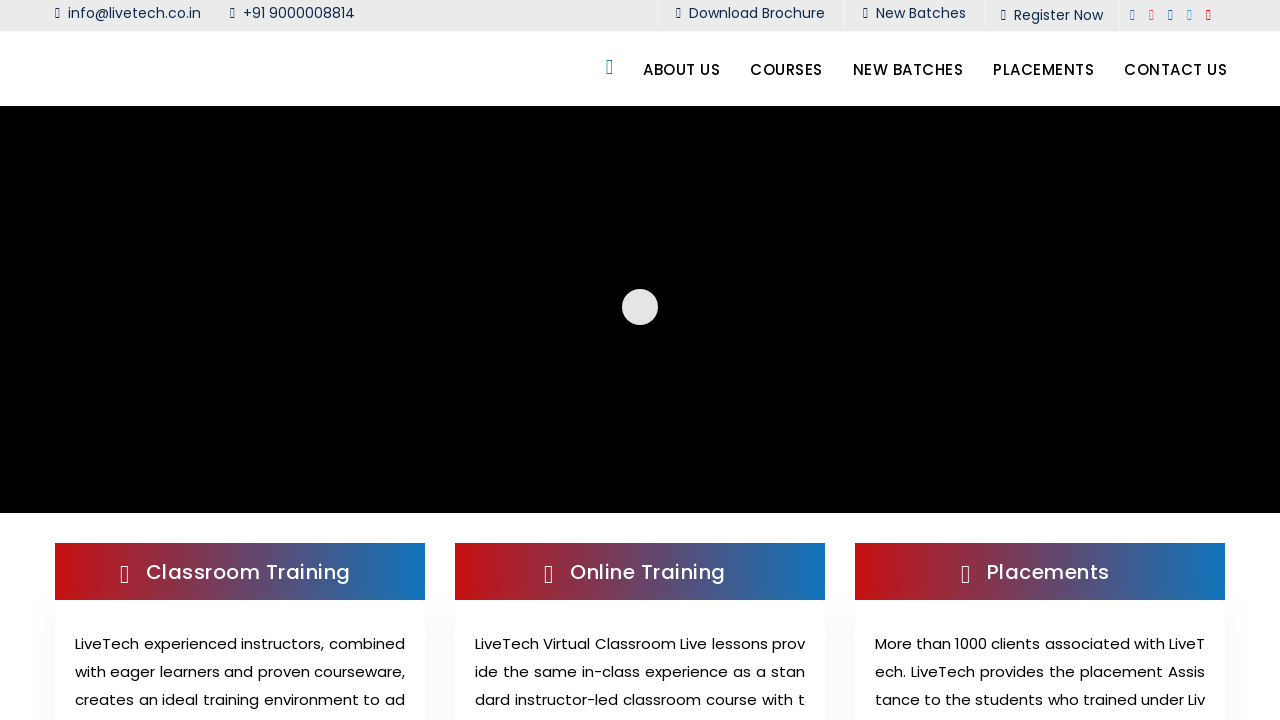

New tab/window opened successfully
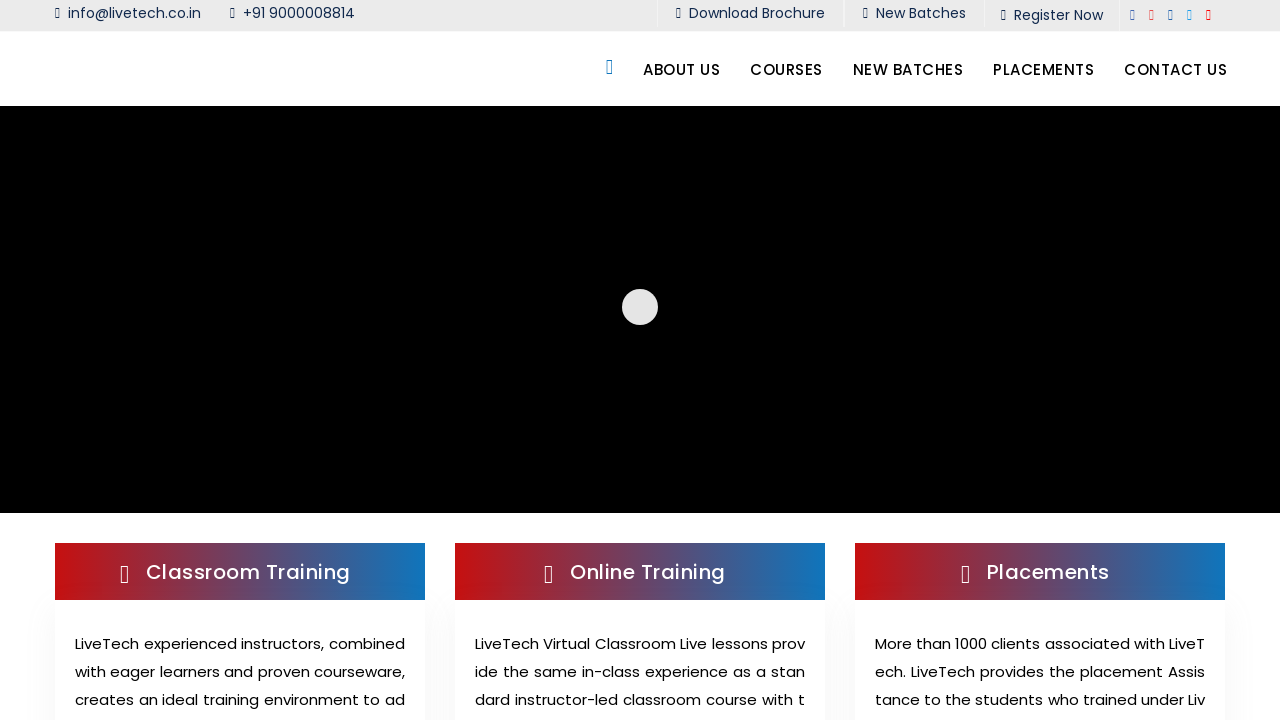

Switched to page 0 and brought it to front
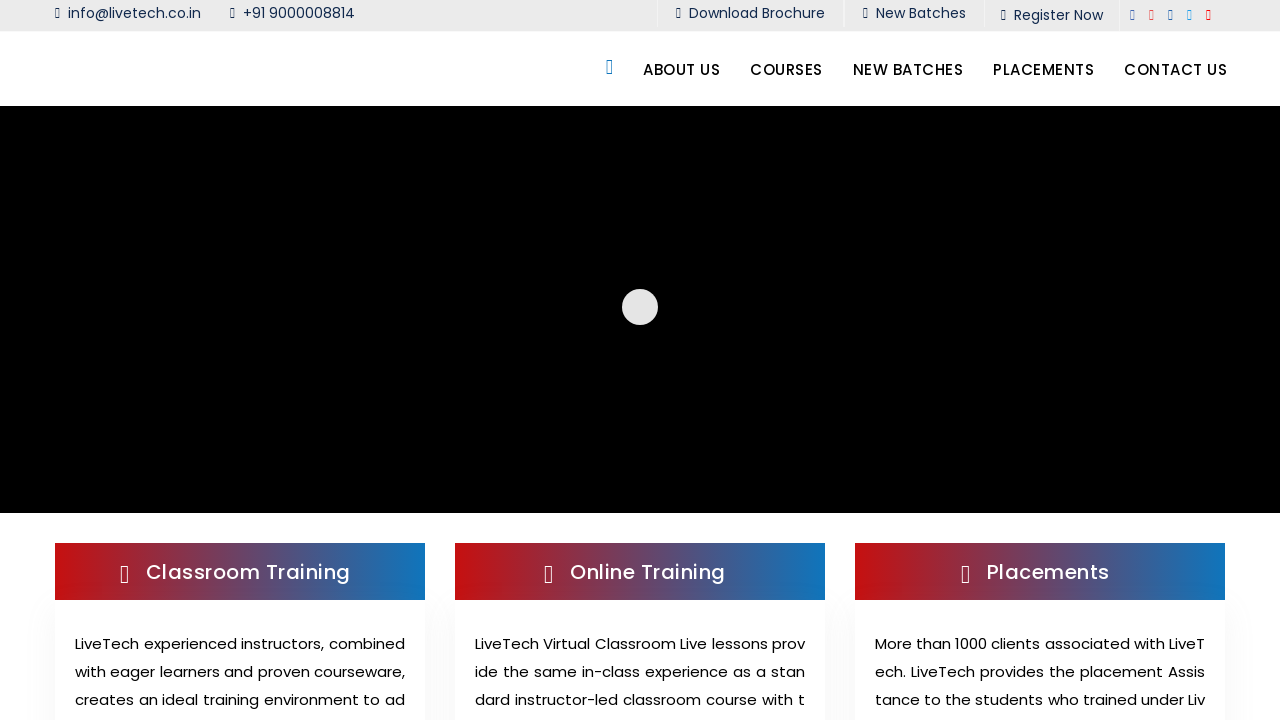

Page 0 loaded and DOM content ready
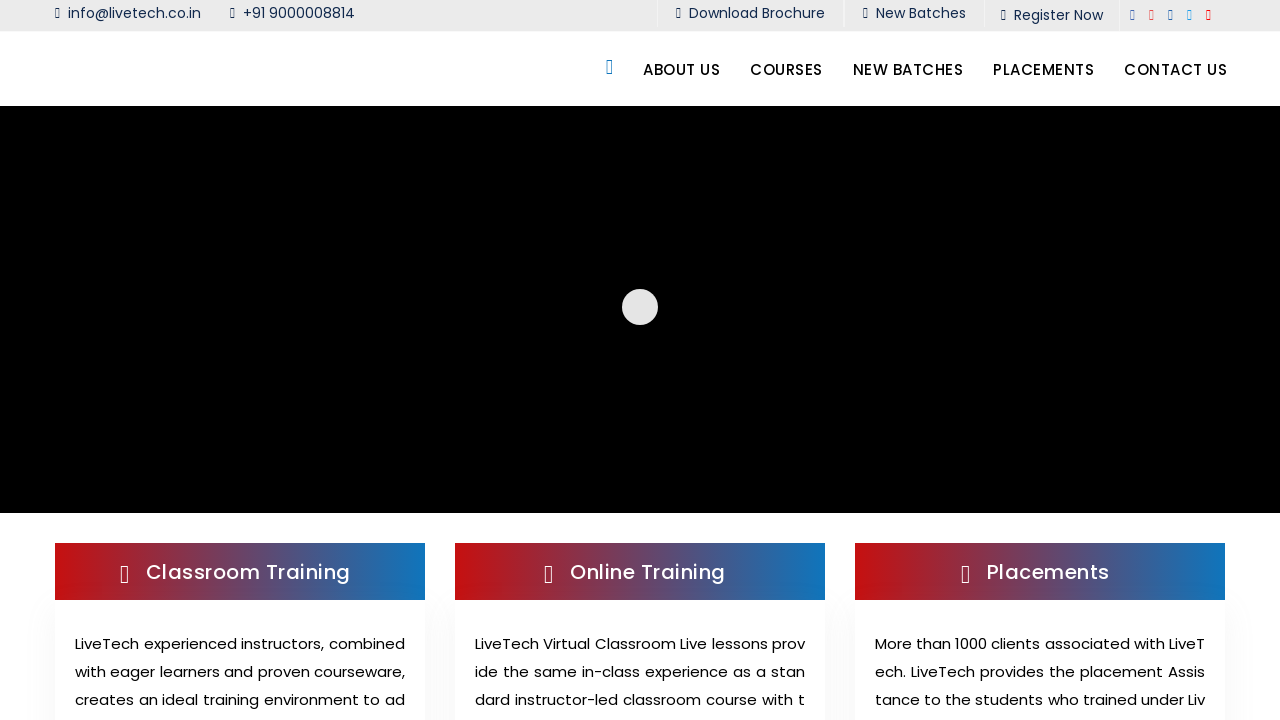

Switched to page 1 and brought it to front
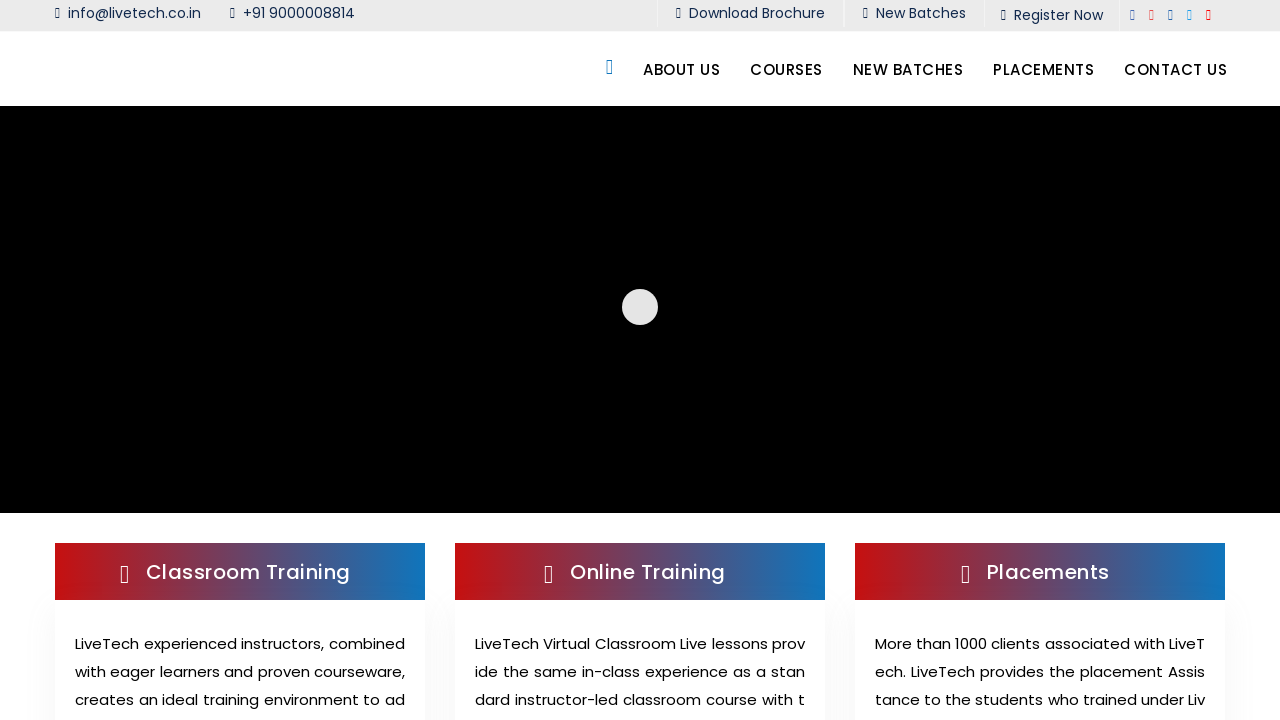

Page 1 loaded and DOM content ready
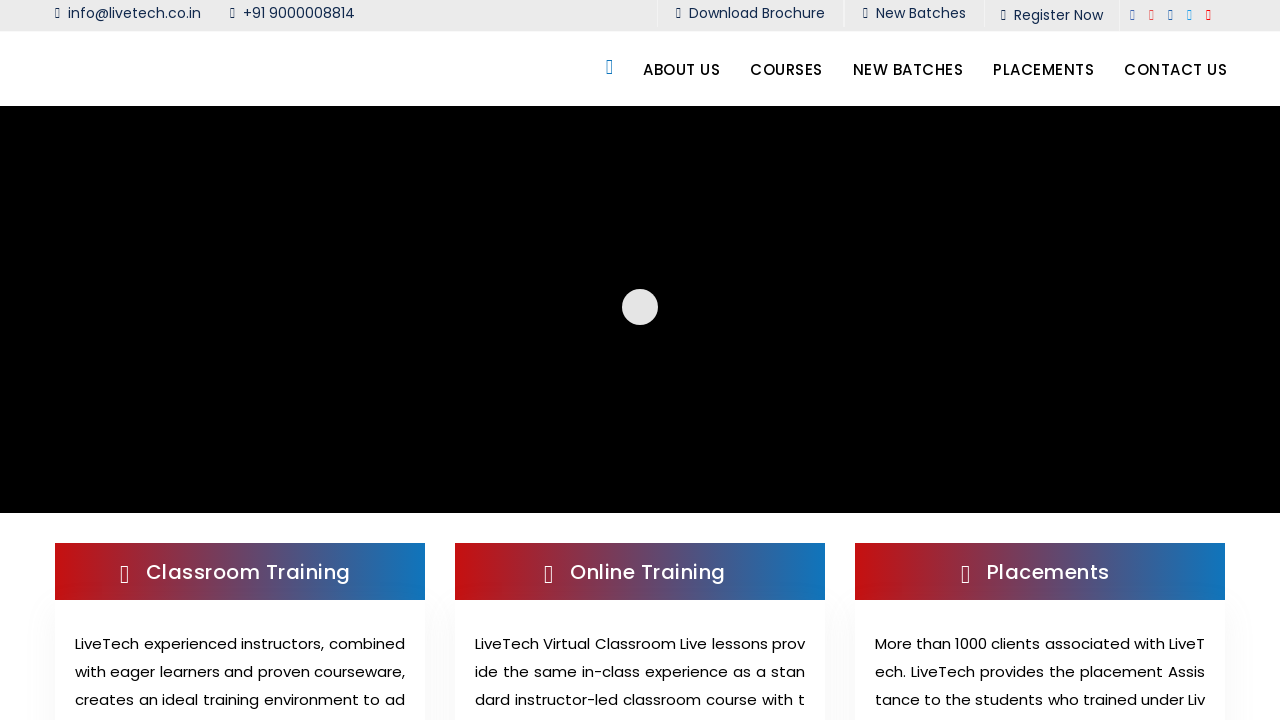

Switched to page 2 and brought it to front
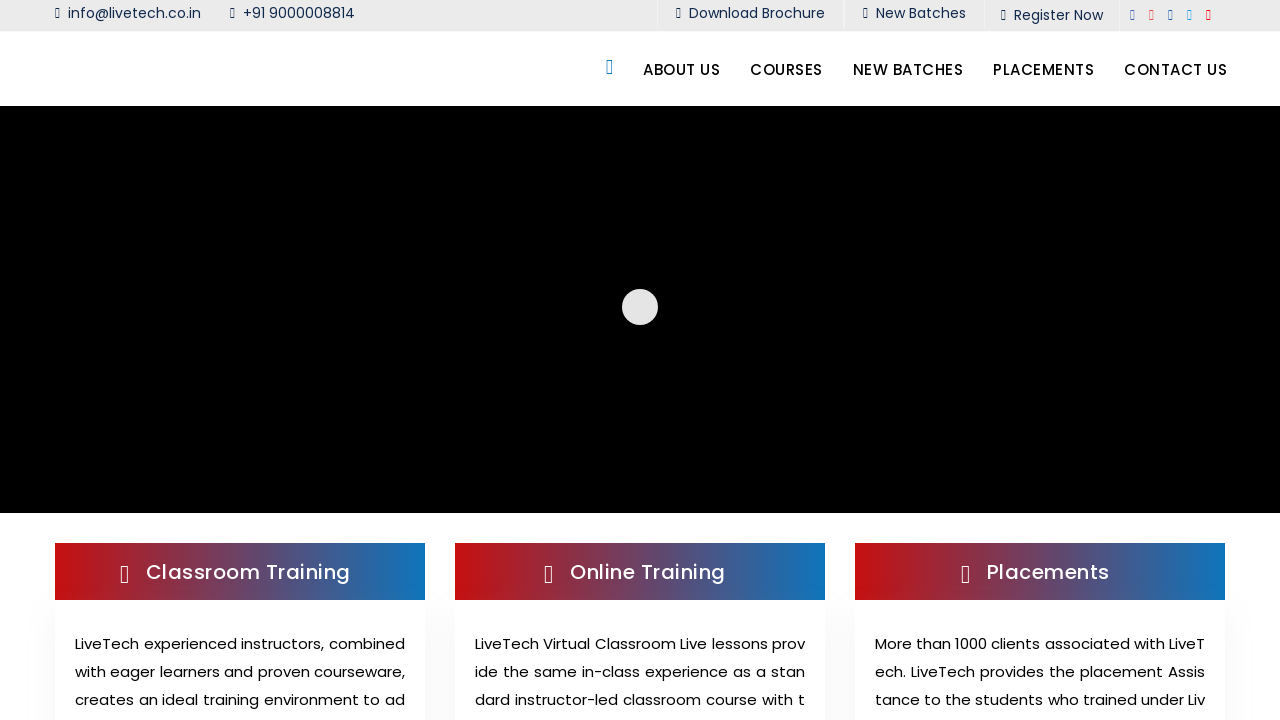

Page 2 loaded and DOM content ready
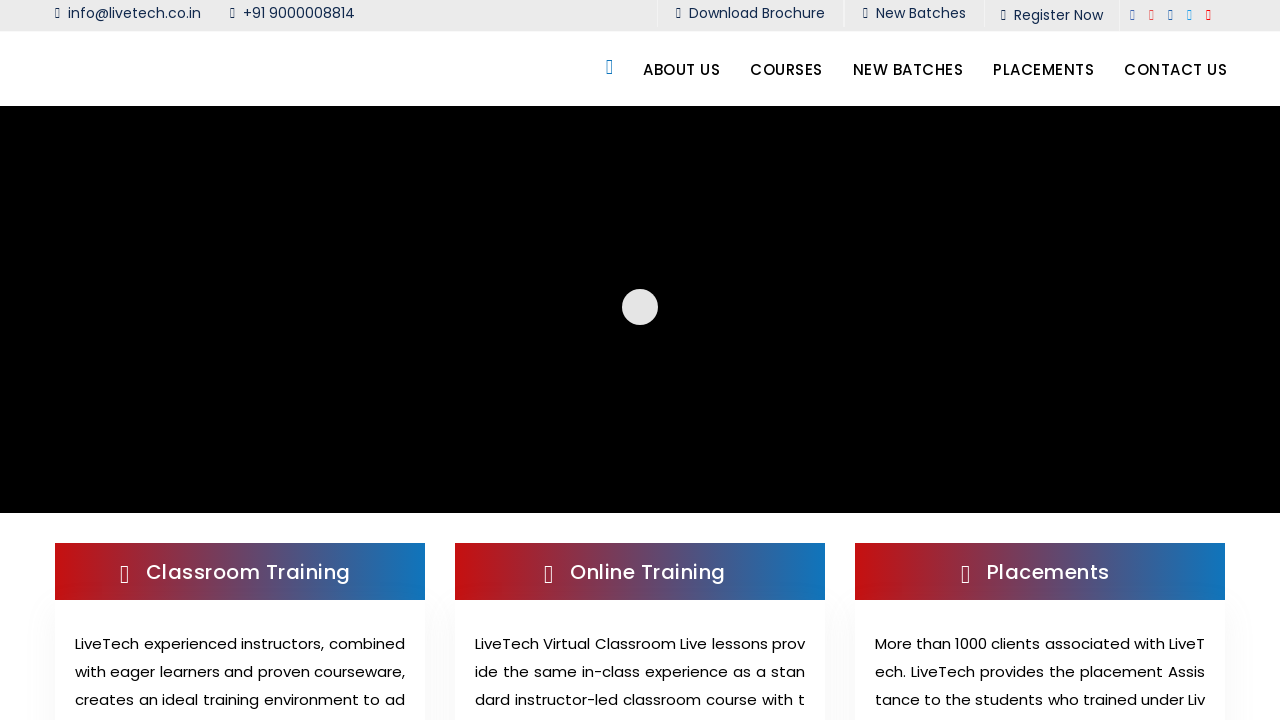

Switched to page 3 and brought it to front
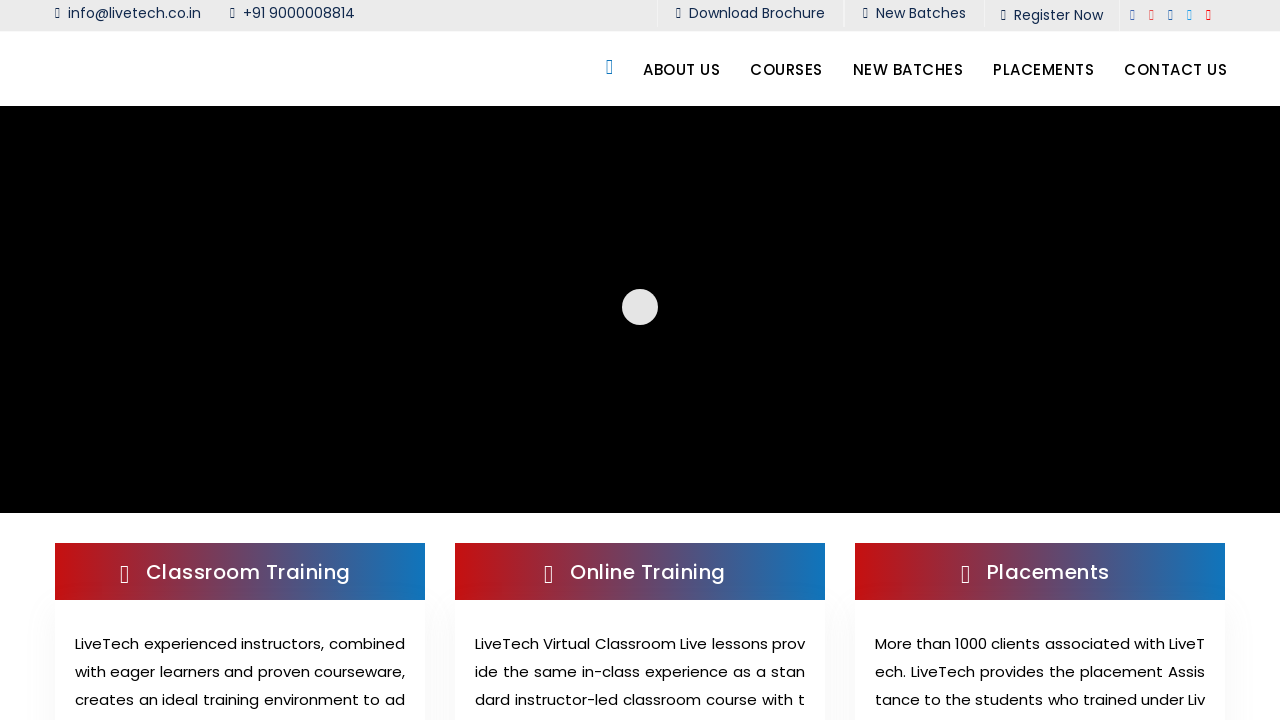

Page 3 loaded and DOM content ready
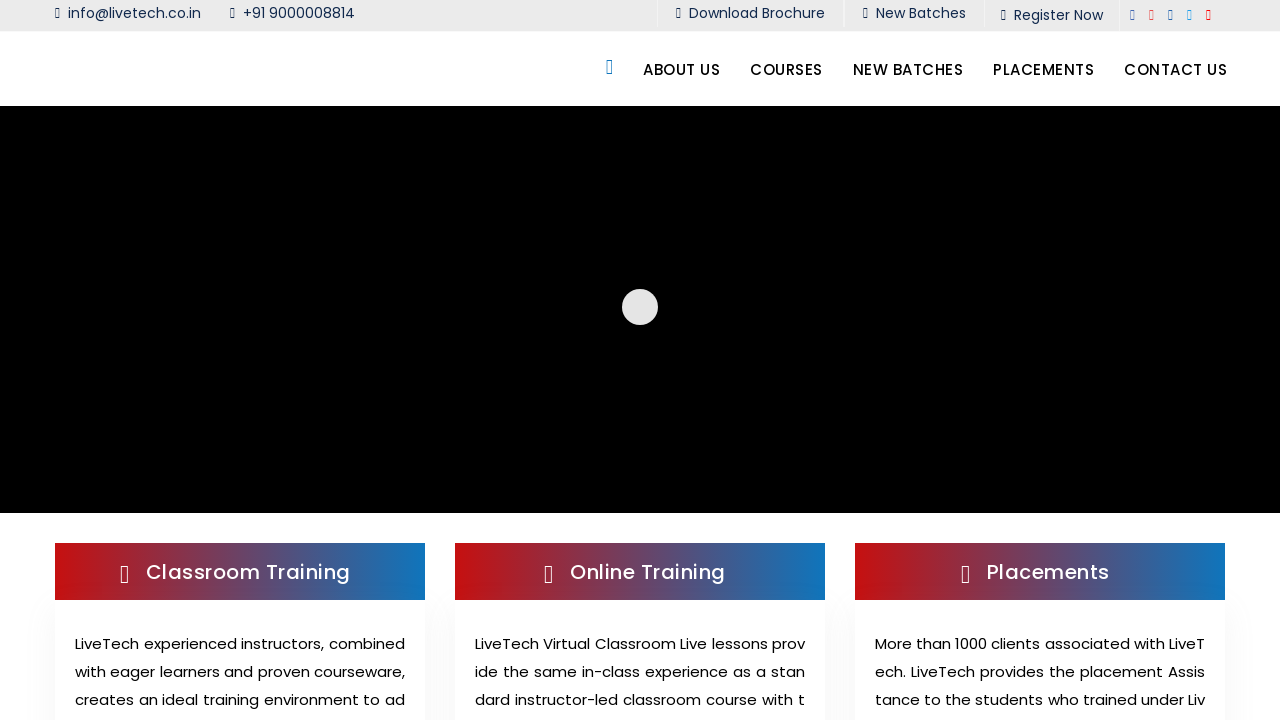

Switched to page 4 and brought it to front
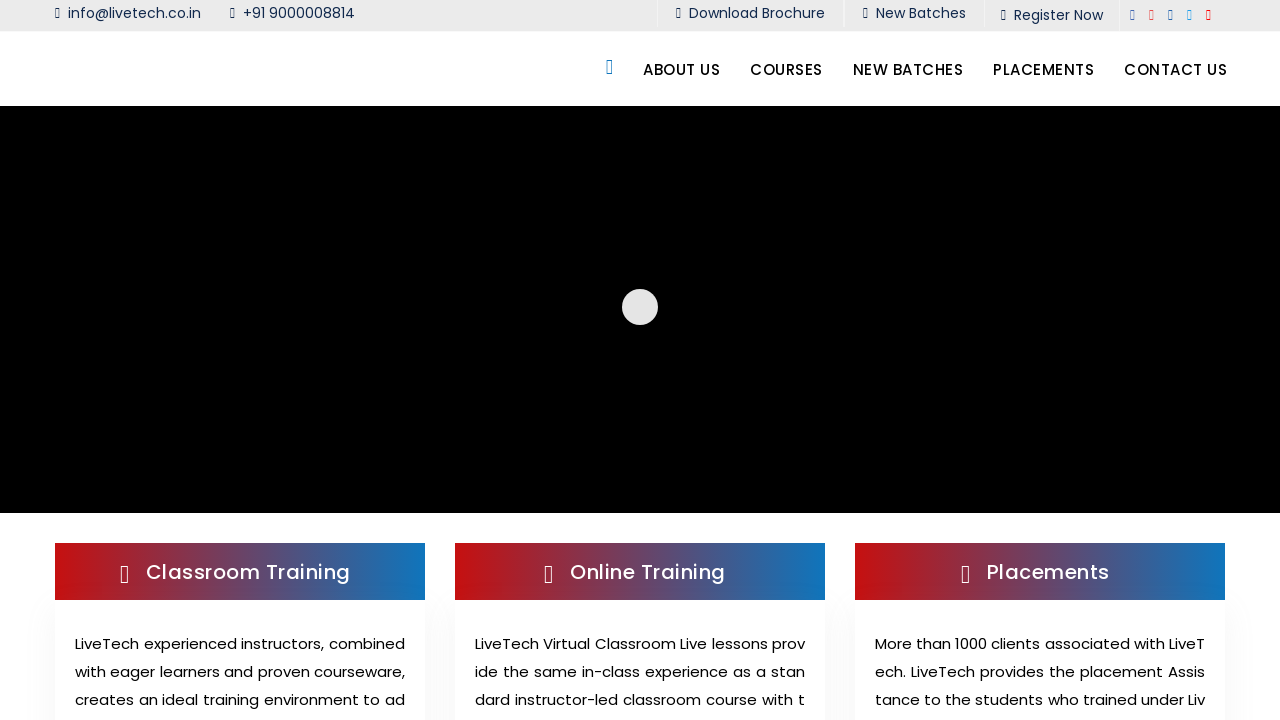

Page 4 loaded and DOM content ready
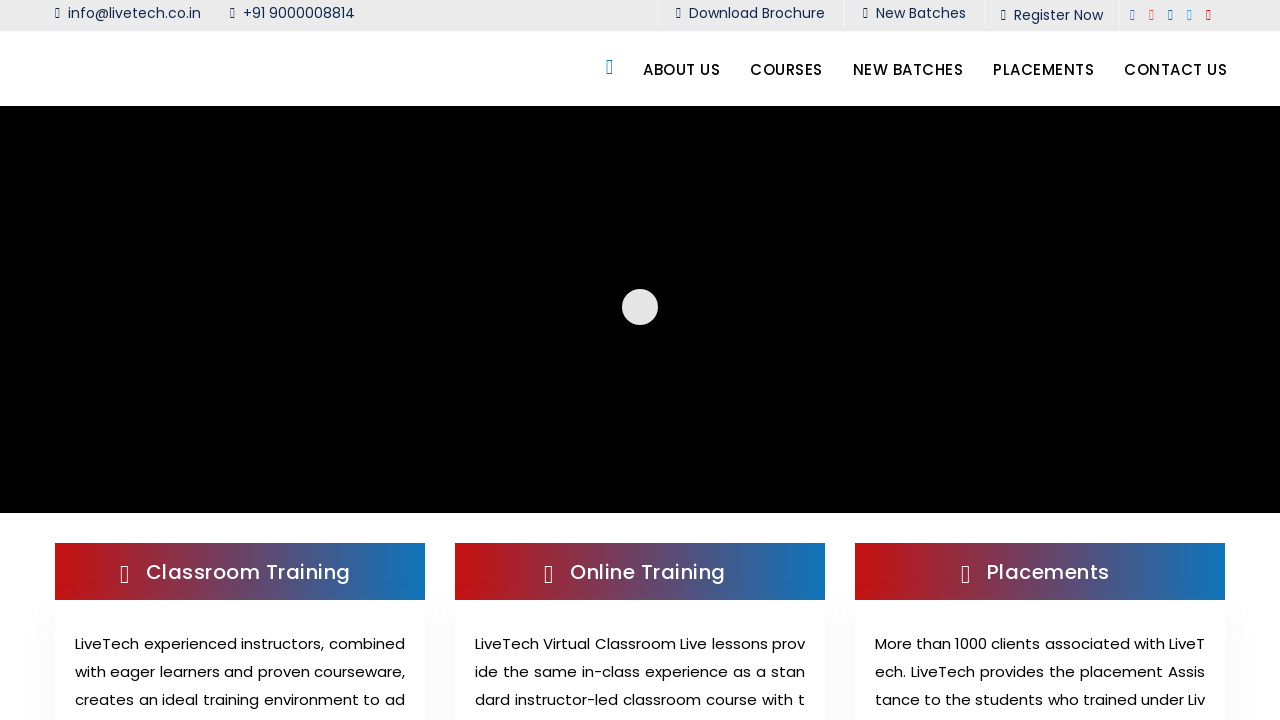

Switched to page 5 and brought it to front
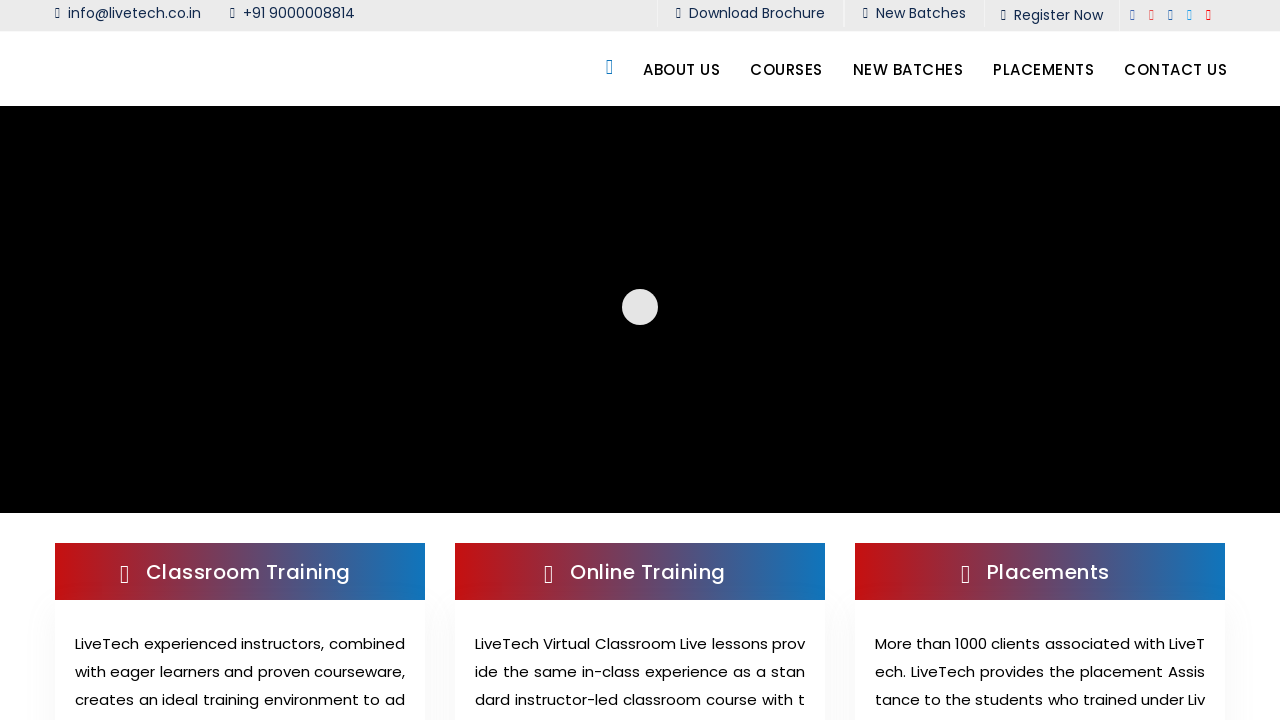

Page 5 loaded and DOM content ready
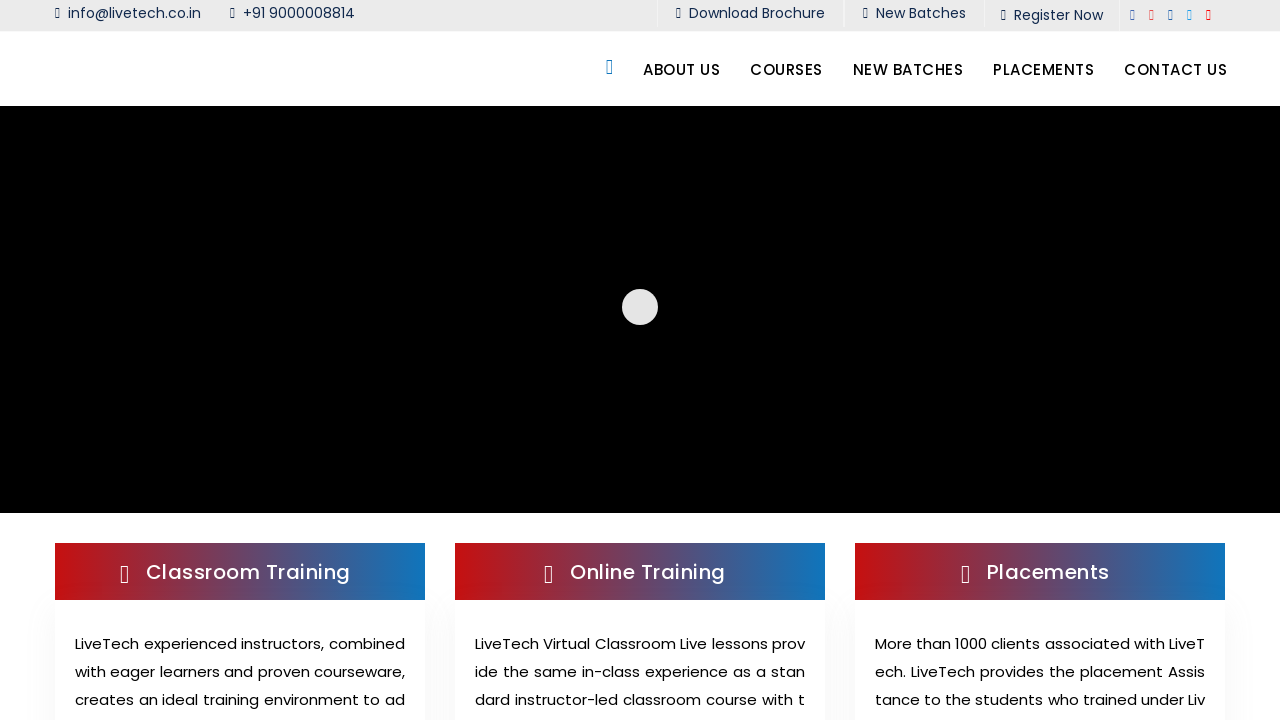

Returned to main page
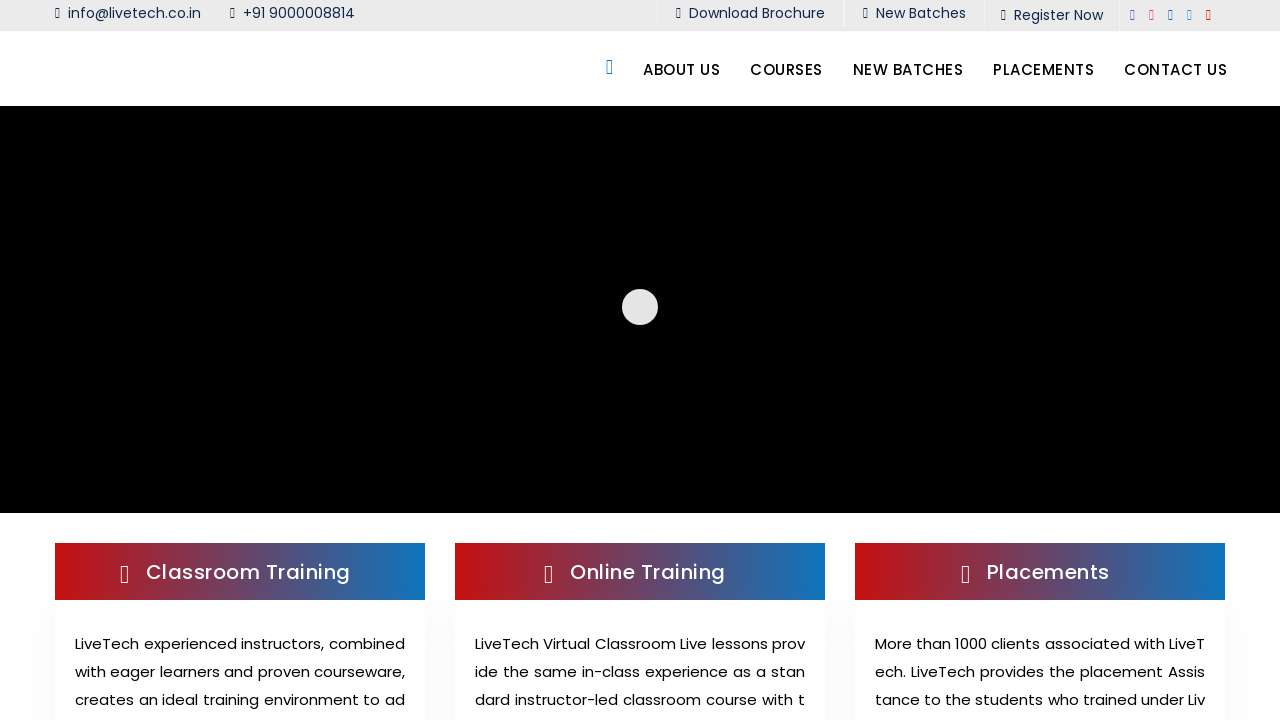

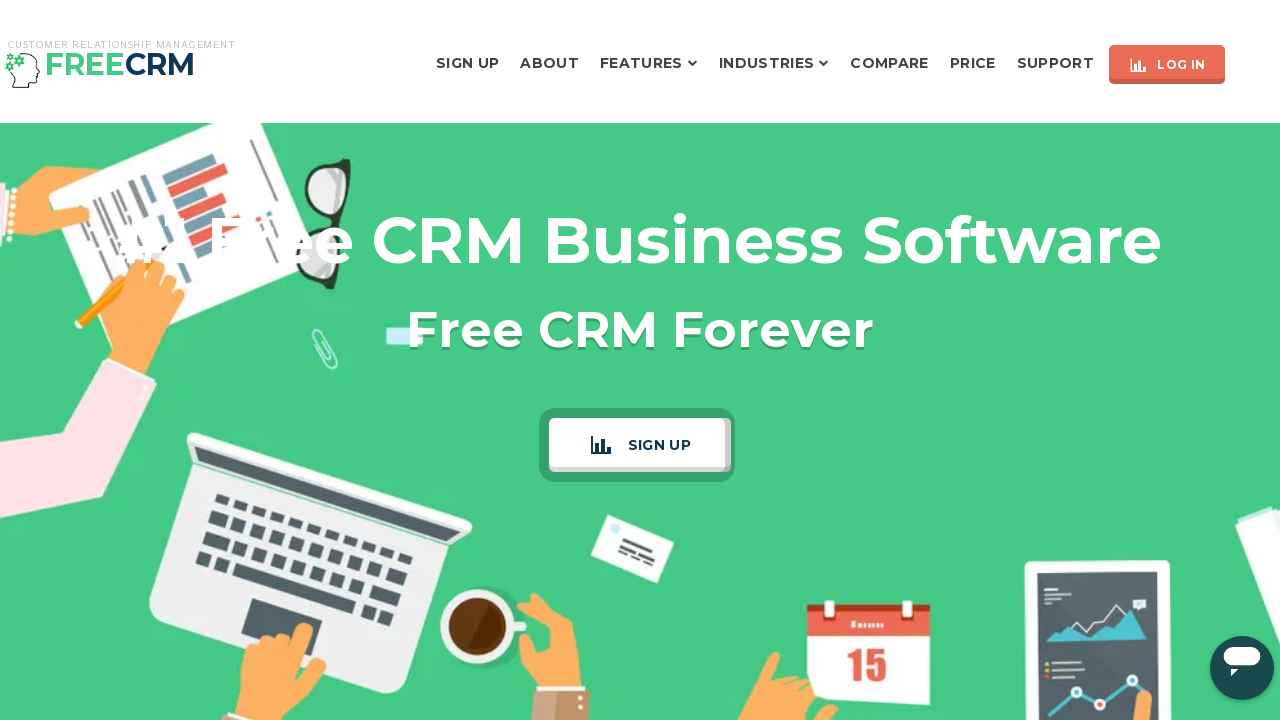